Tests a select dropdown element on the DemoQA select menu page to verify if it supports multiple selections

Starting URL: https://demoqa.com/select-menu/

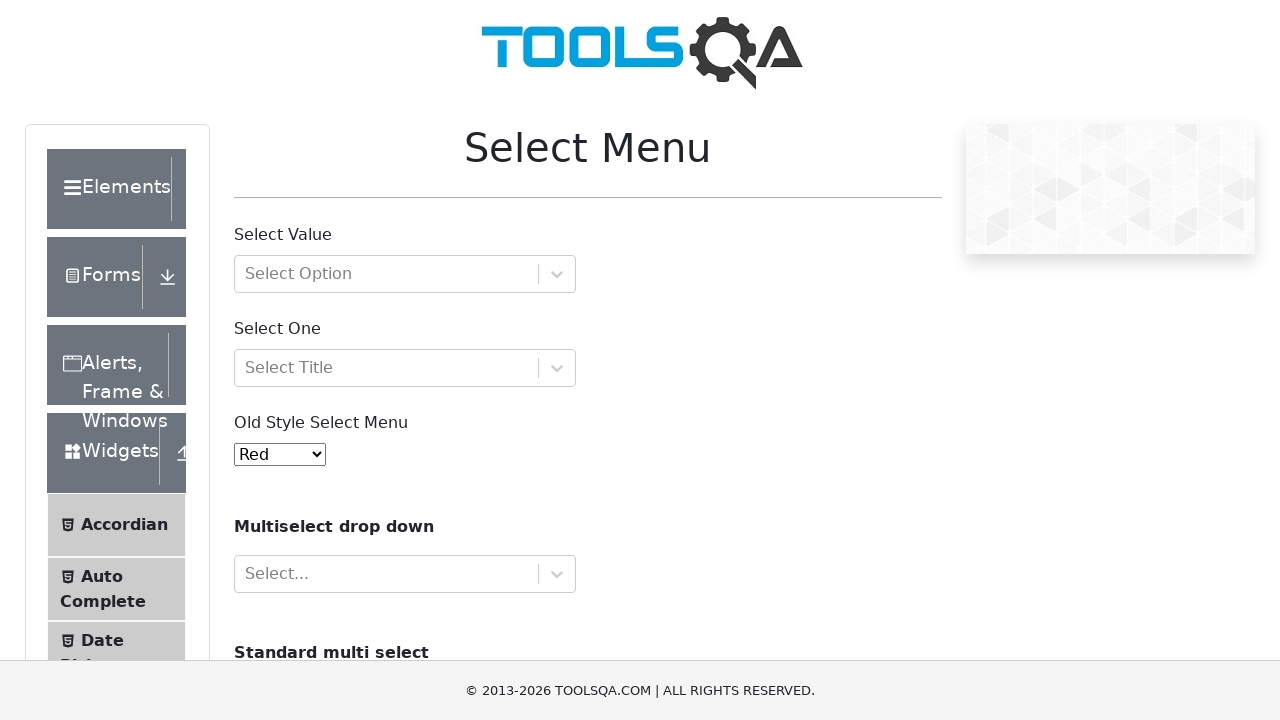

Navigated to DemoQA select menu page
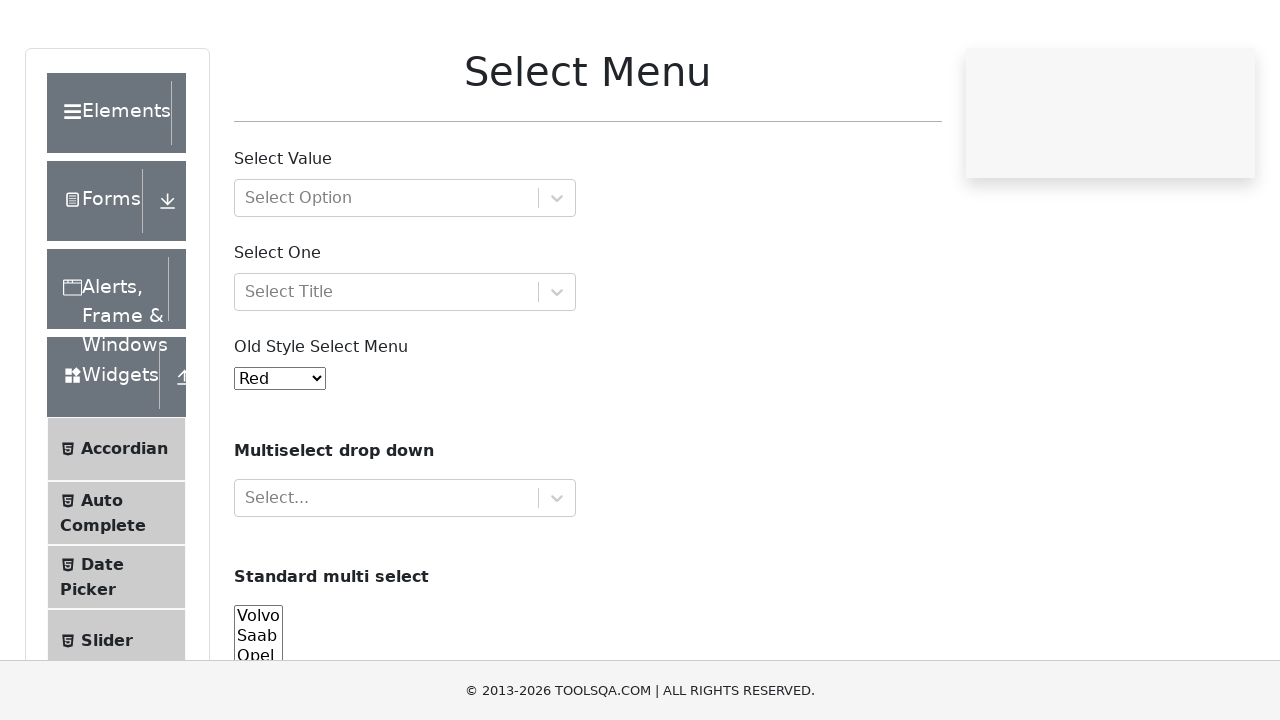

Waited for select element #oldSelectMenu to be present
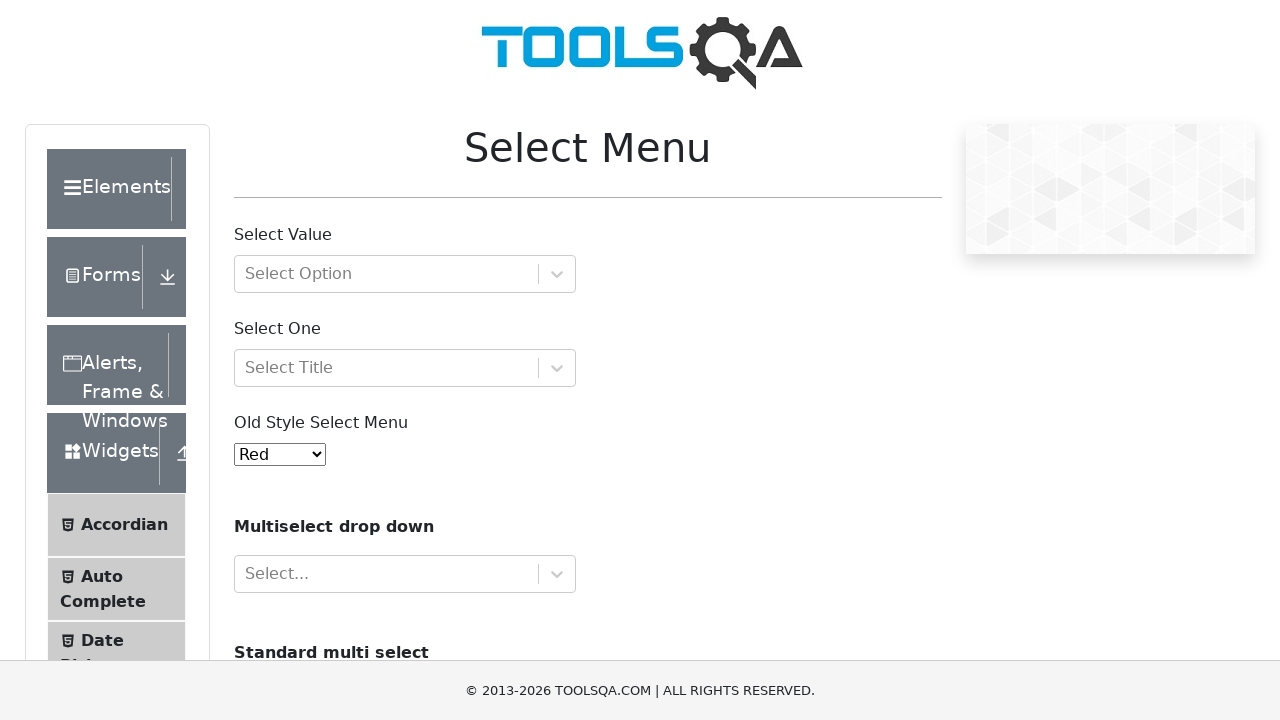

Located the select element #oldSelectMenu
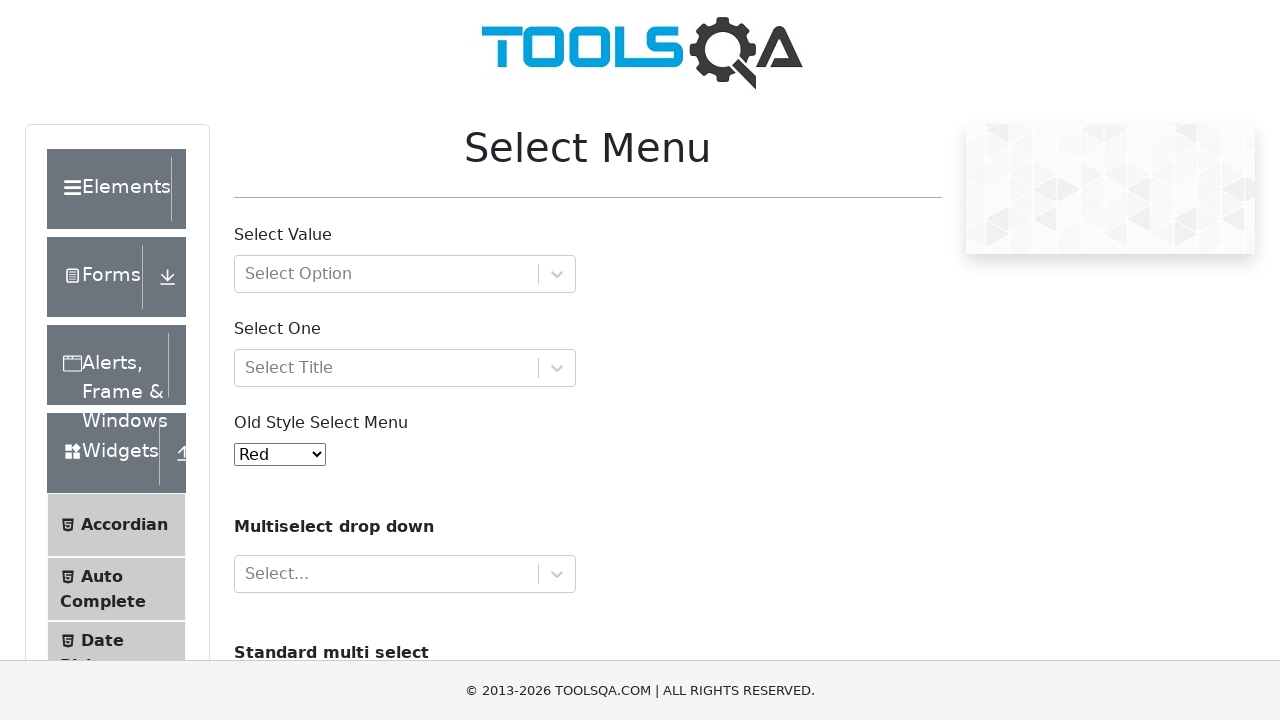

Retrieved 'multiple' attribute from select element
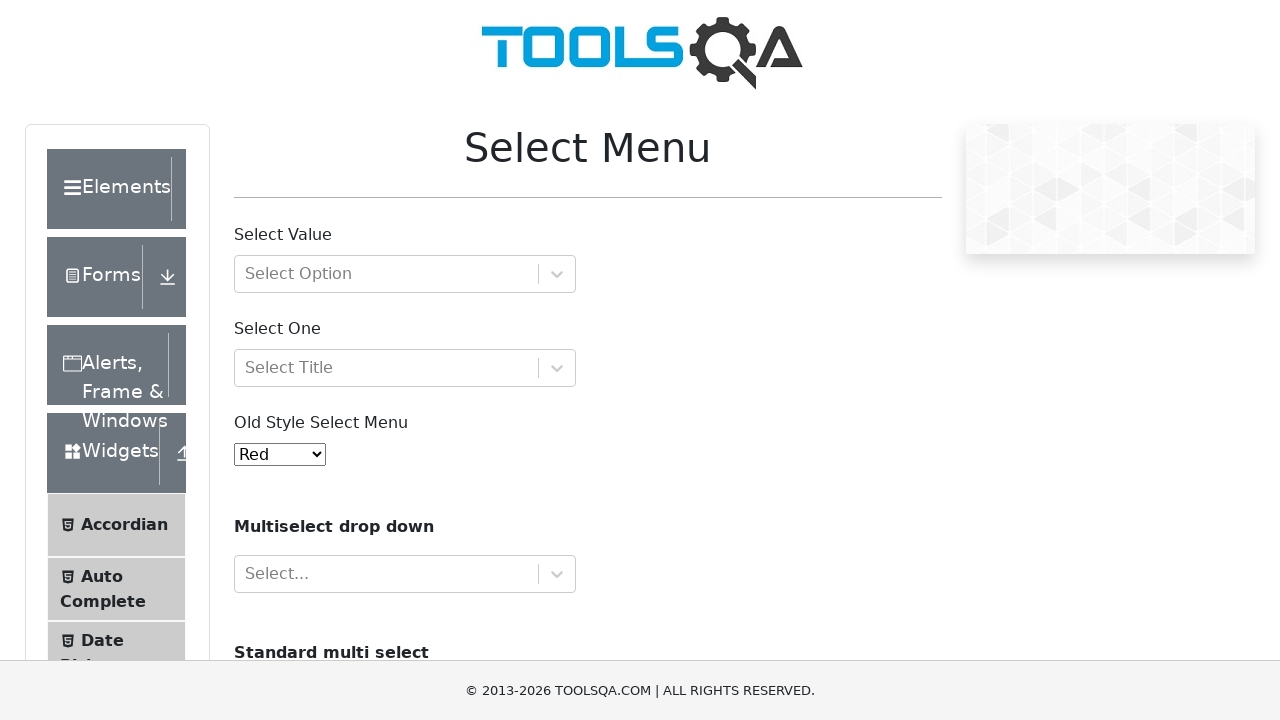

Test failed: the dropdown does not support multiple selections
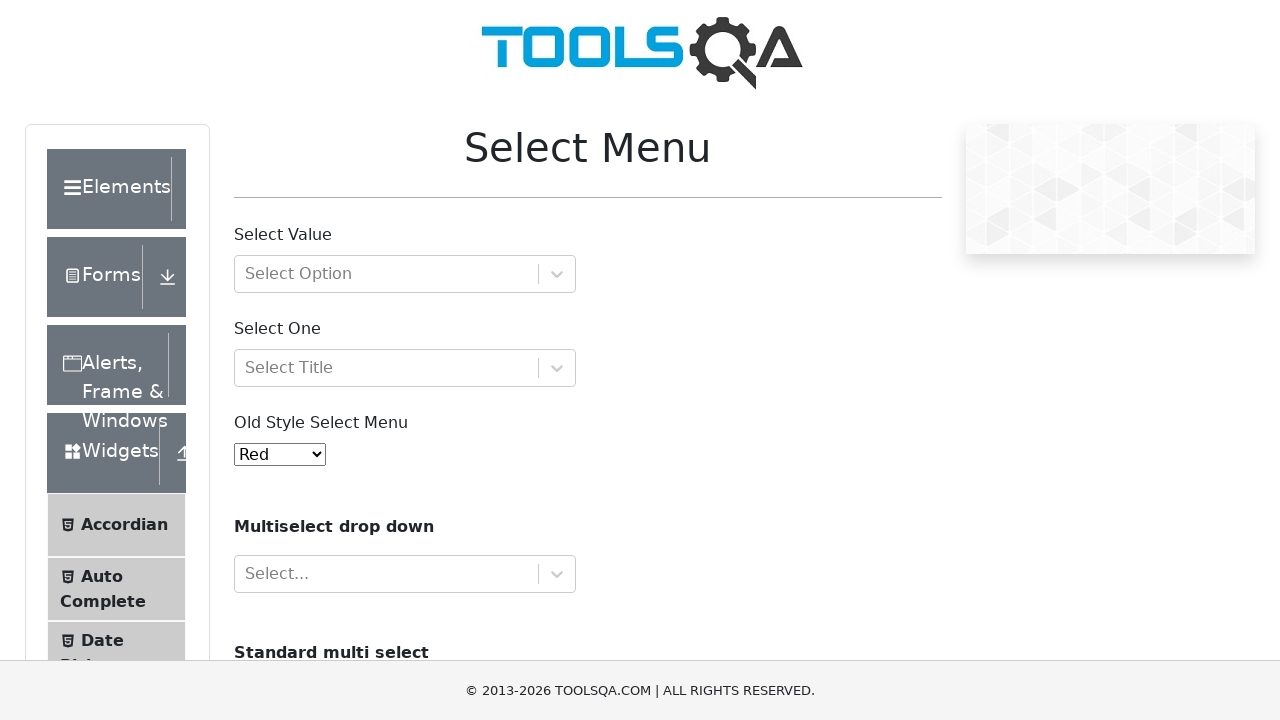

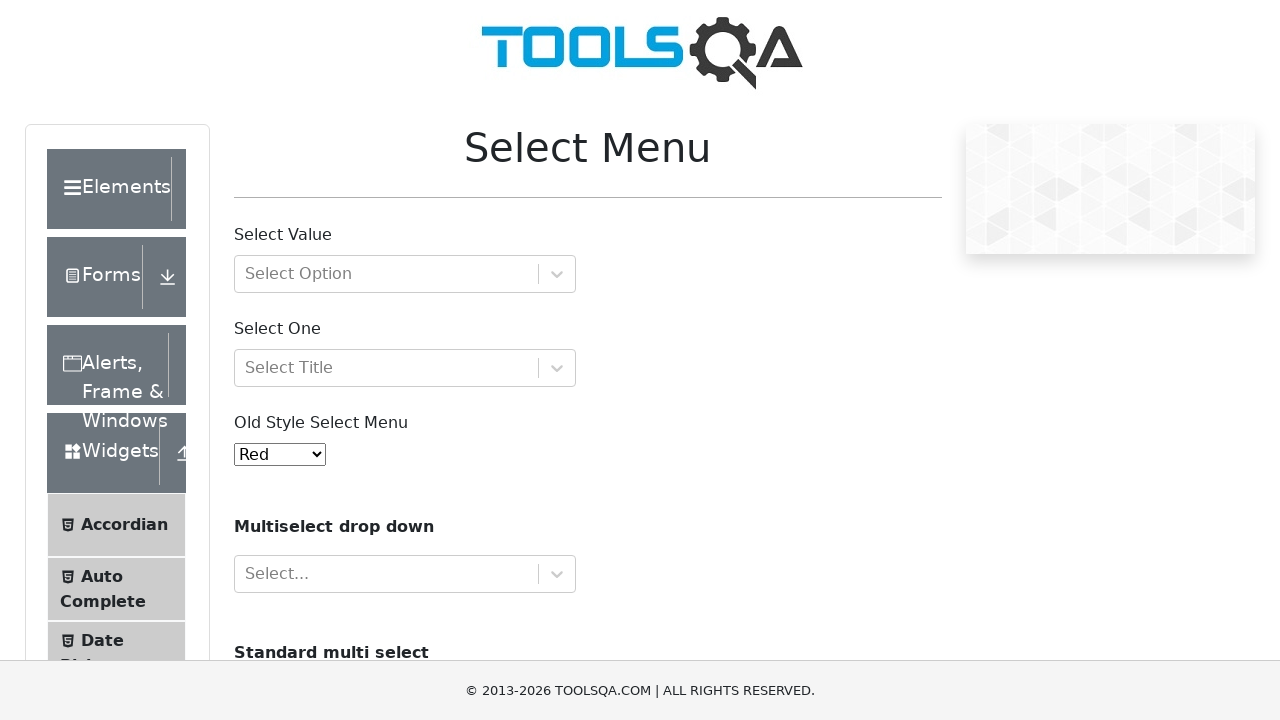